Tests the todo application by adding a new todo item "Learn Selenium" and verifying it appears in the list

Starting URL: https://lambdatest.github.io/sample-todo-app/

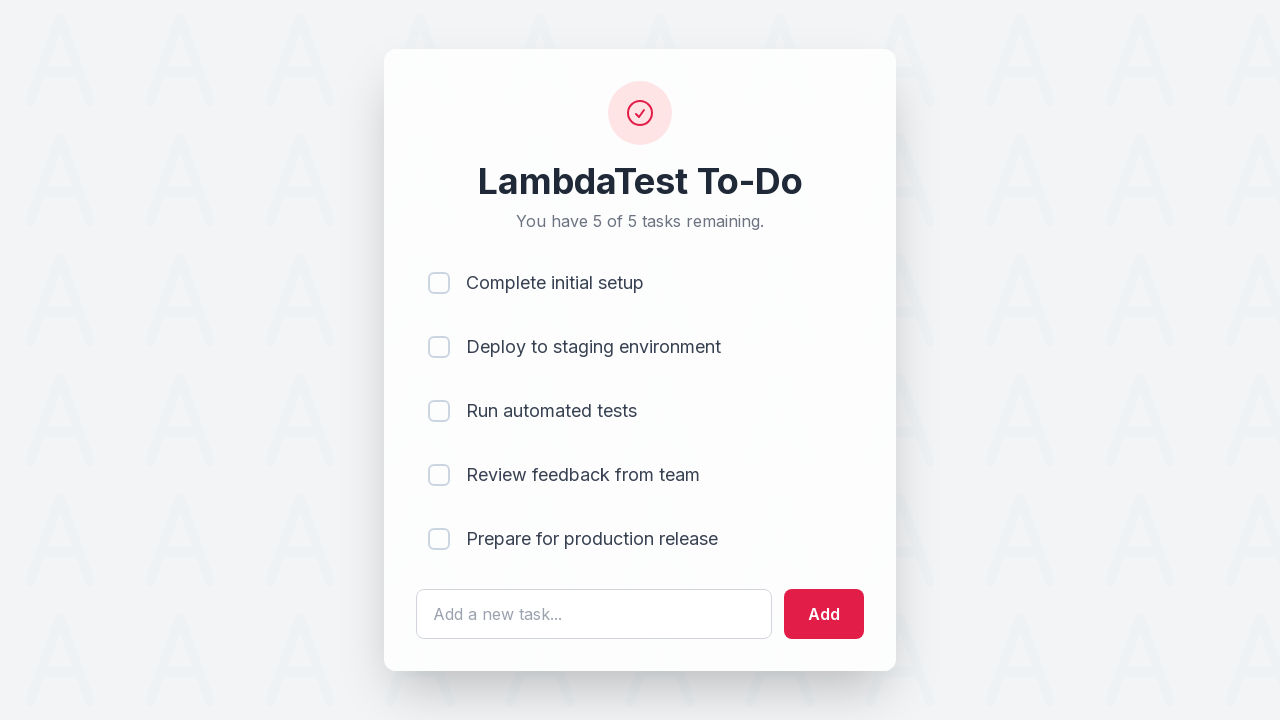

Filled todo input field with 'Learn Selenium' on #sampletodotext
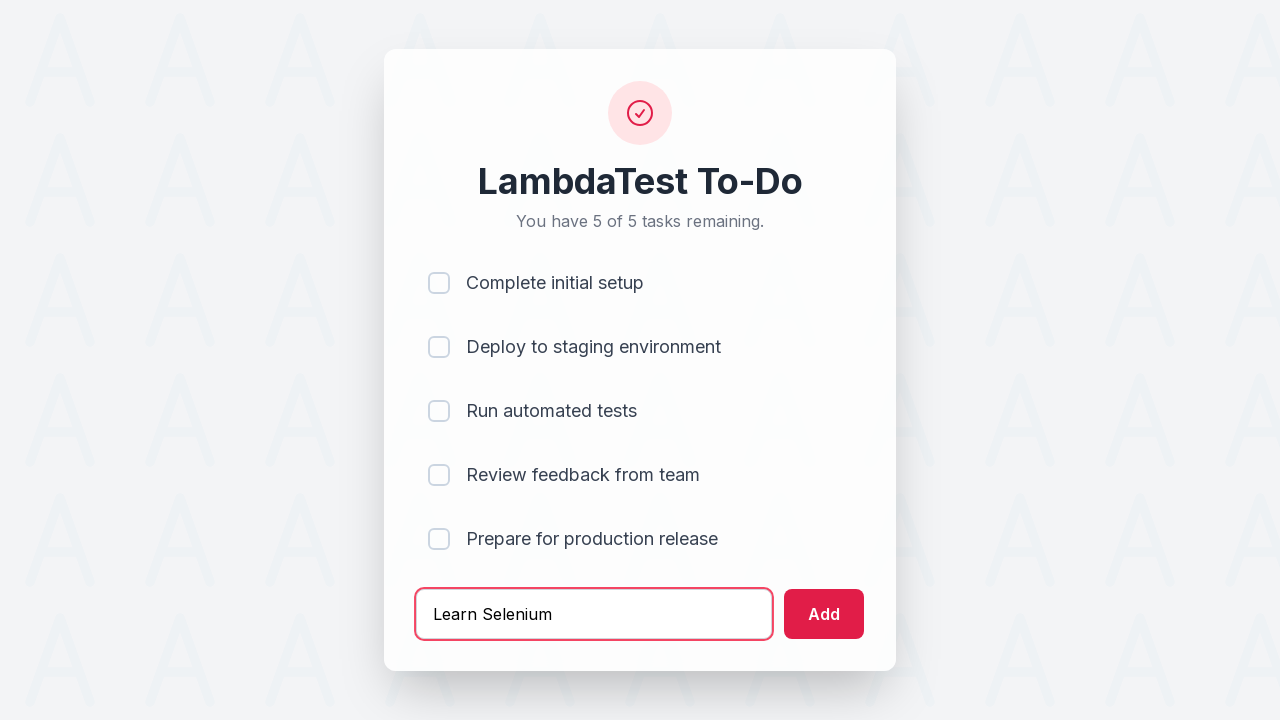

Pressed Enter to submit the new todo item on #sampletodotext
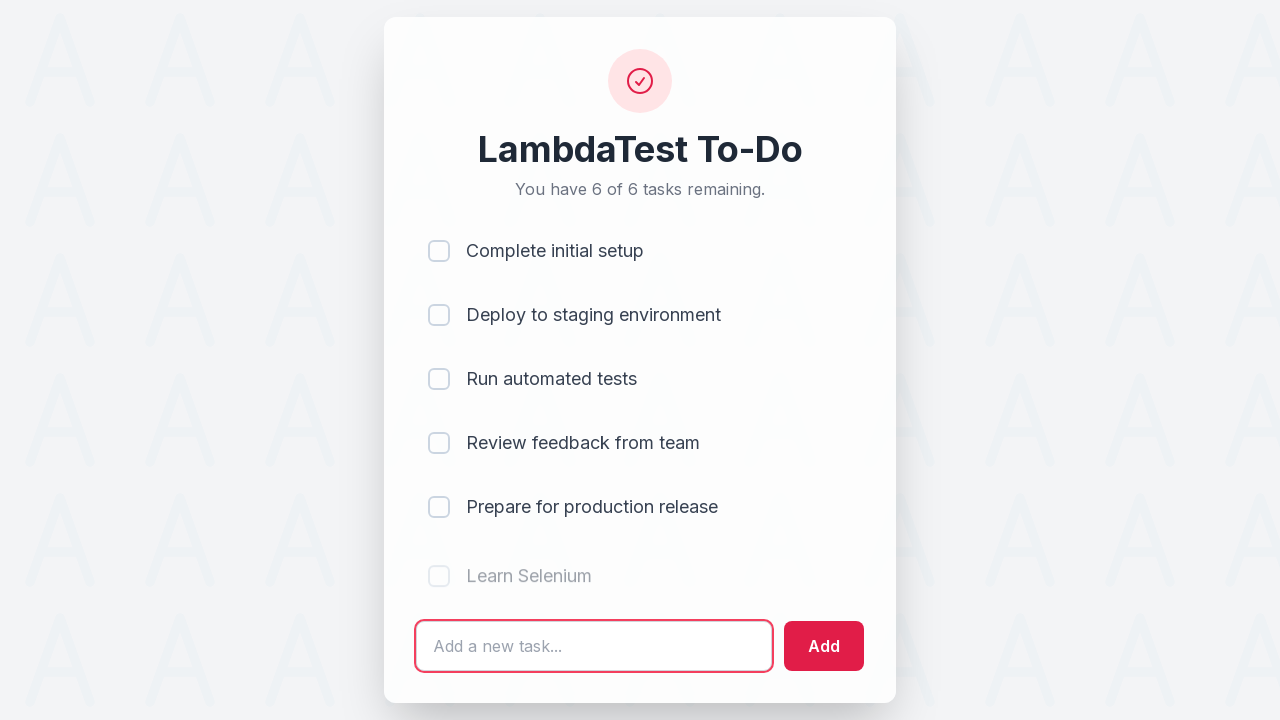

Waited for the last todo item to become visible
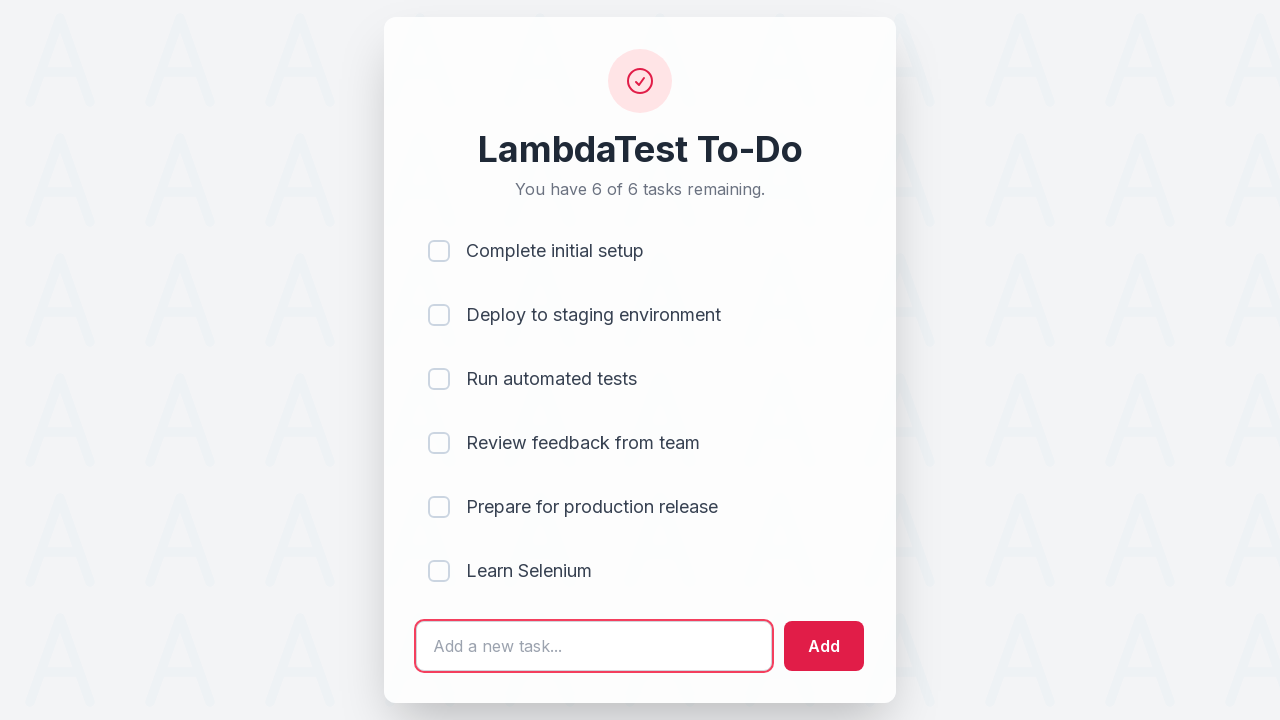

Located the last todo item in the list
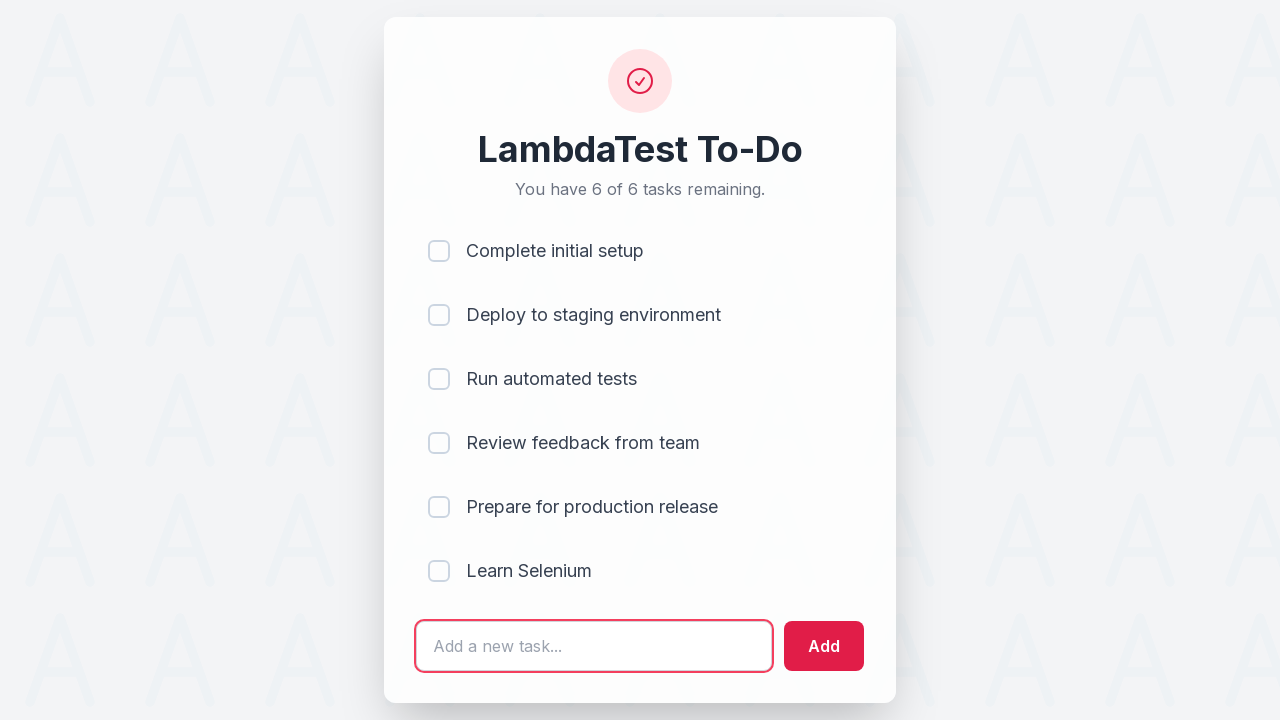

Verified the last todo item is visible - 'Learn Selenium' successfully added
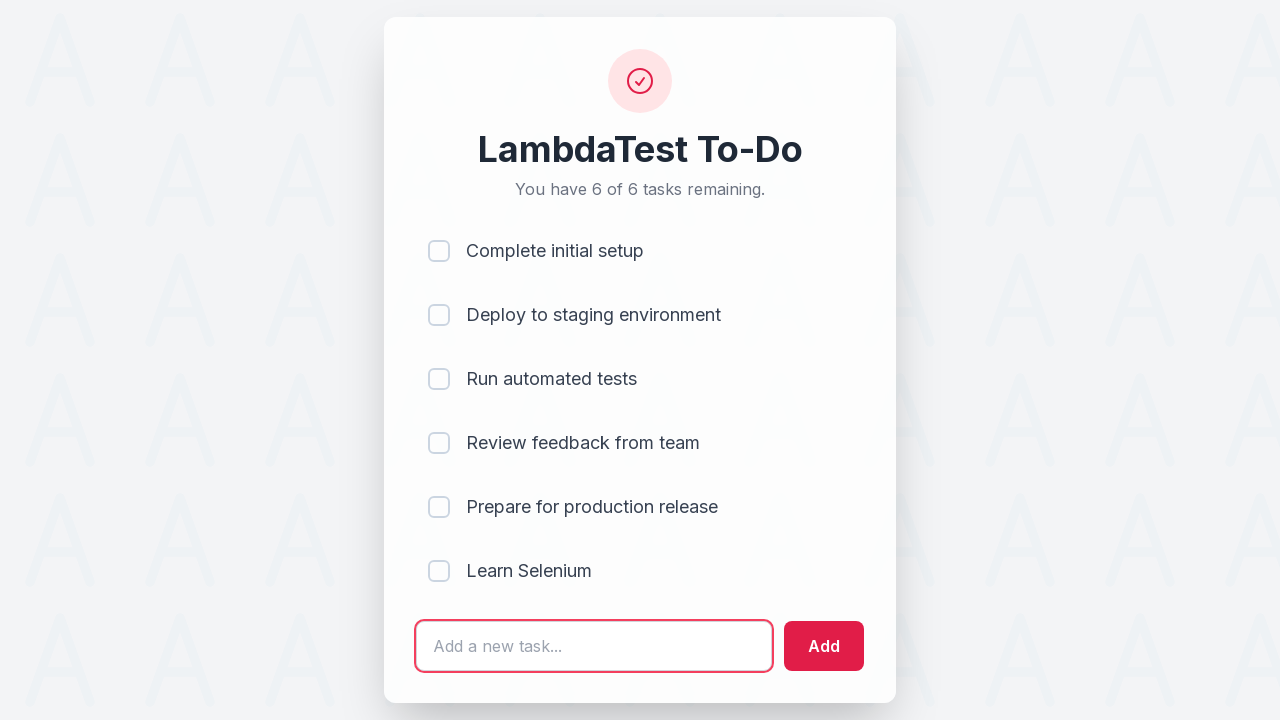

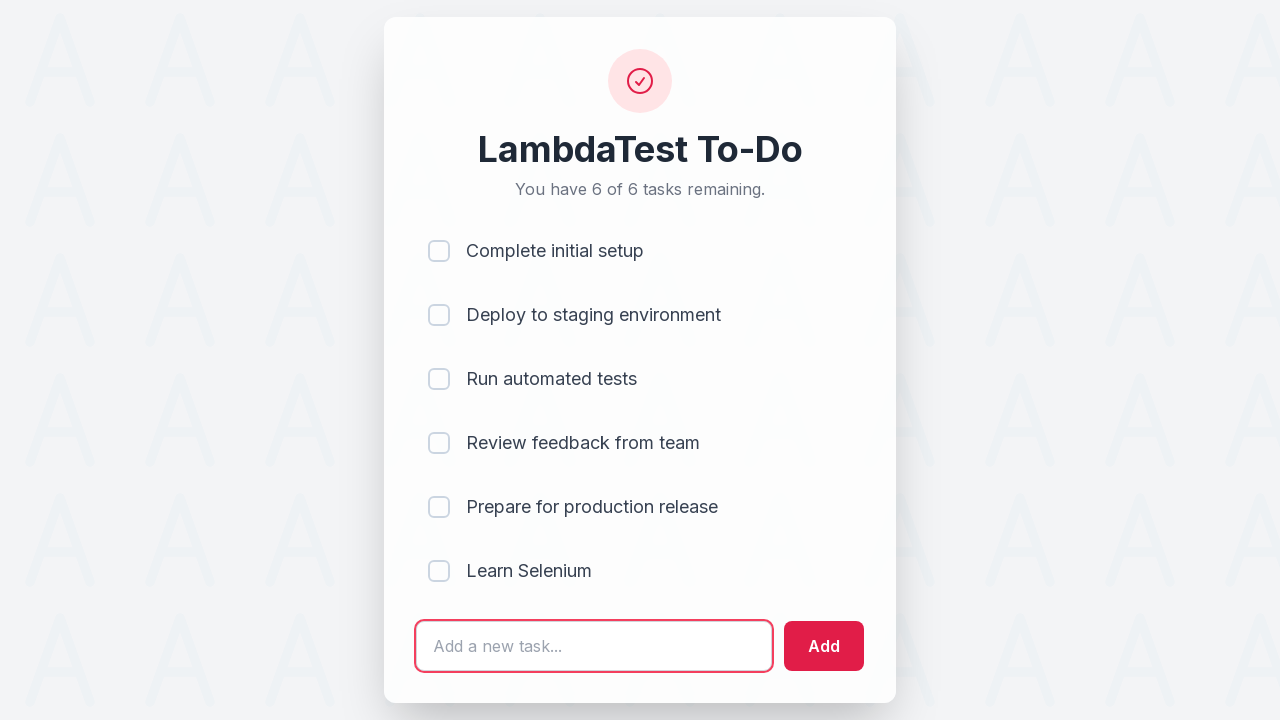